Tests drag and drop functionality within an iframe on jQuery UI demo page, then switches back to main content to click another element

Starting URL: https://jqueryui.com/droppable/

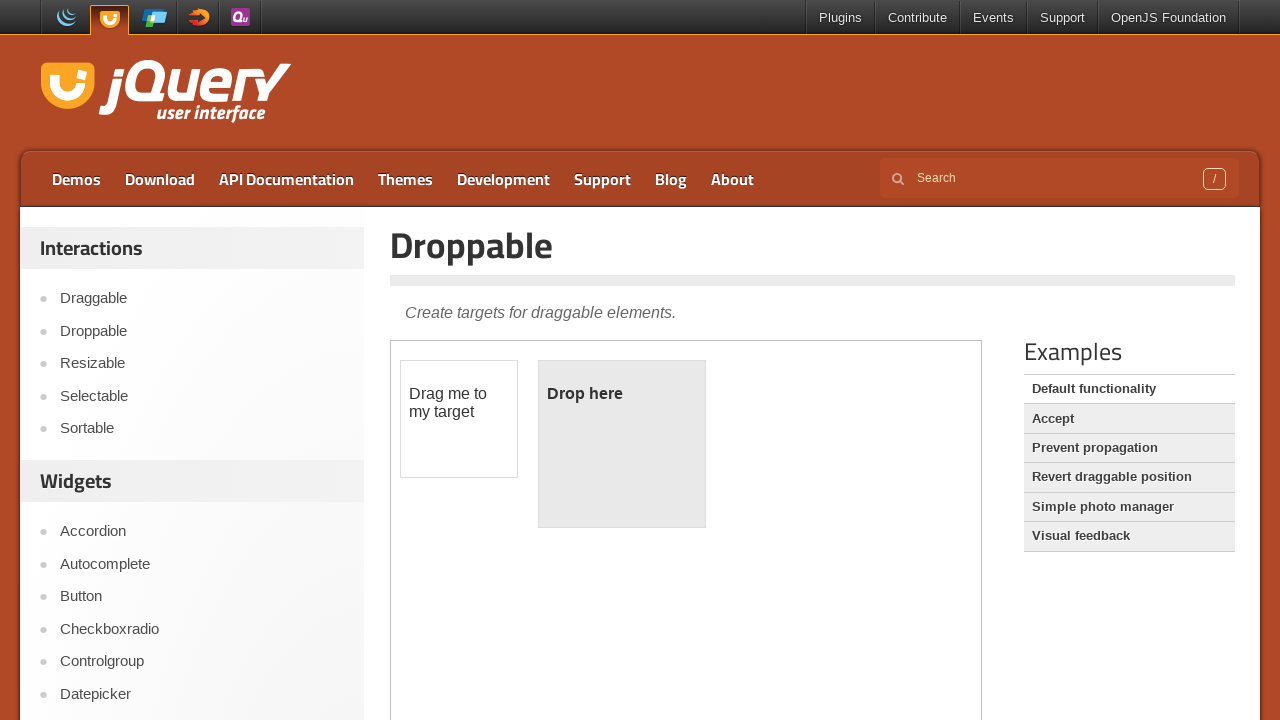

Located the demo iframe
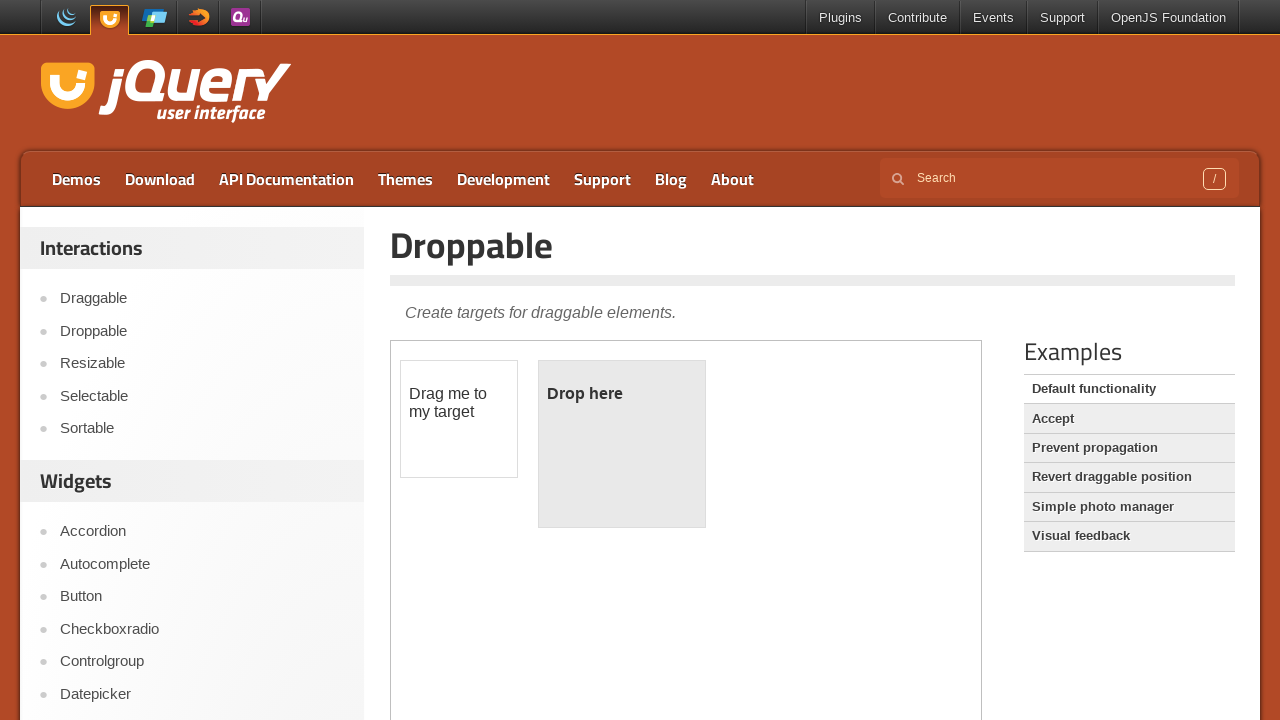

Located the draggable element
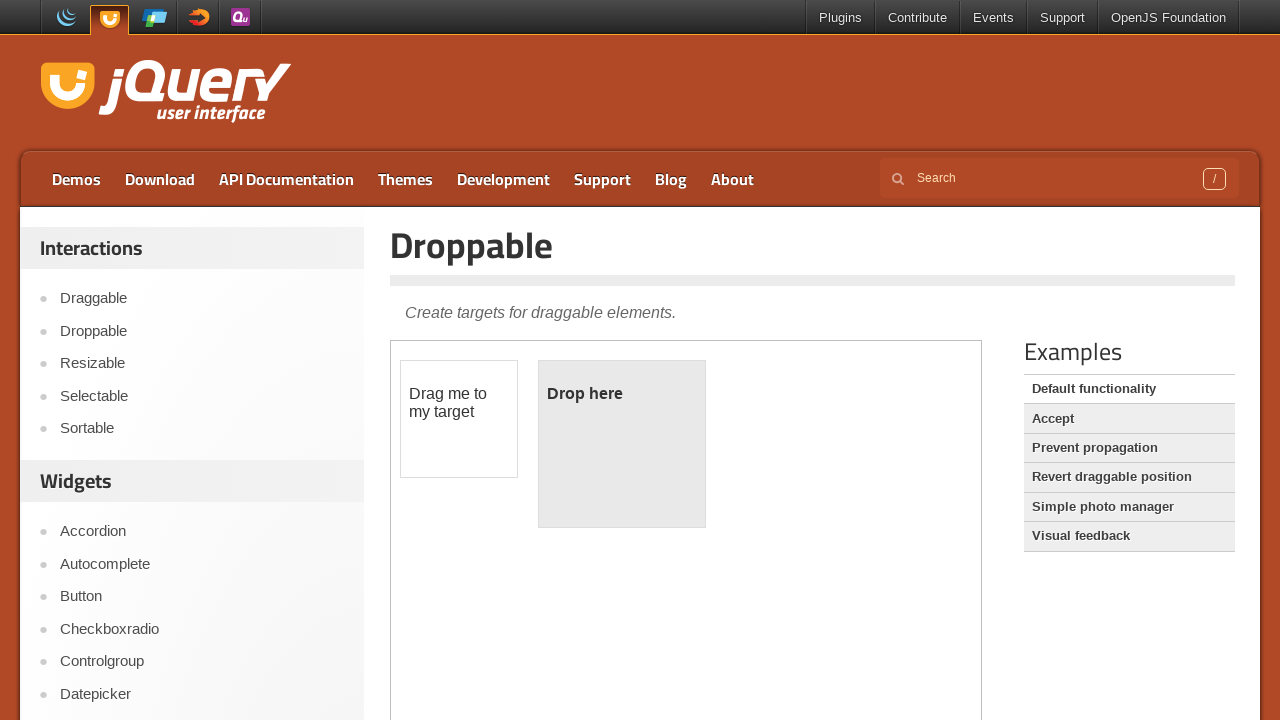

Located the droppable element
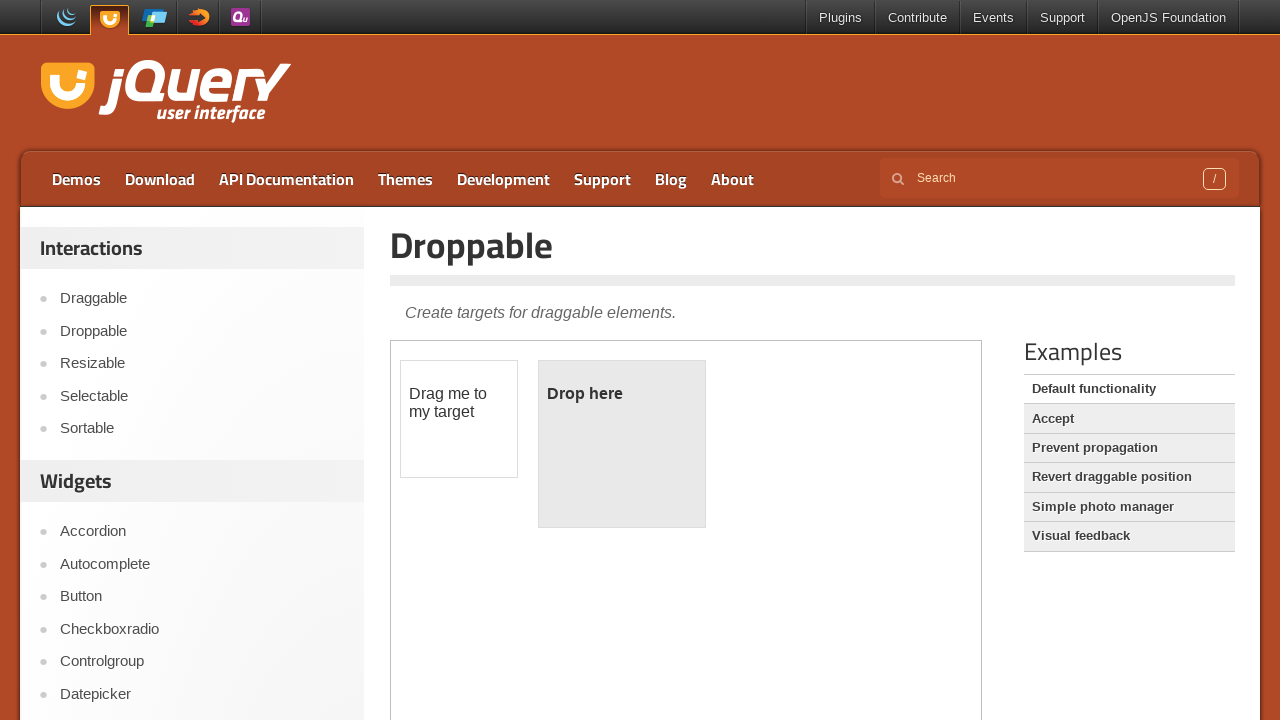

Performed drag and drop operation from draggable to droppable element at (622, 444)
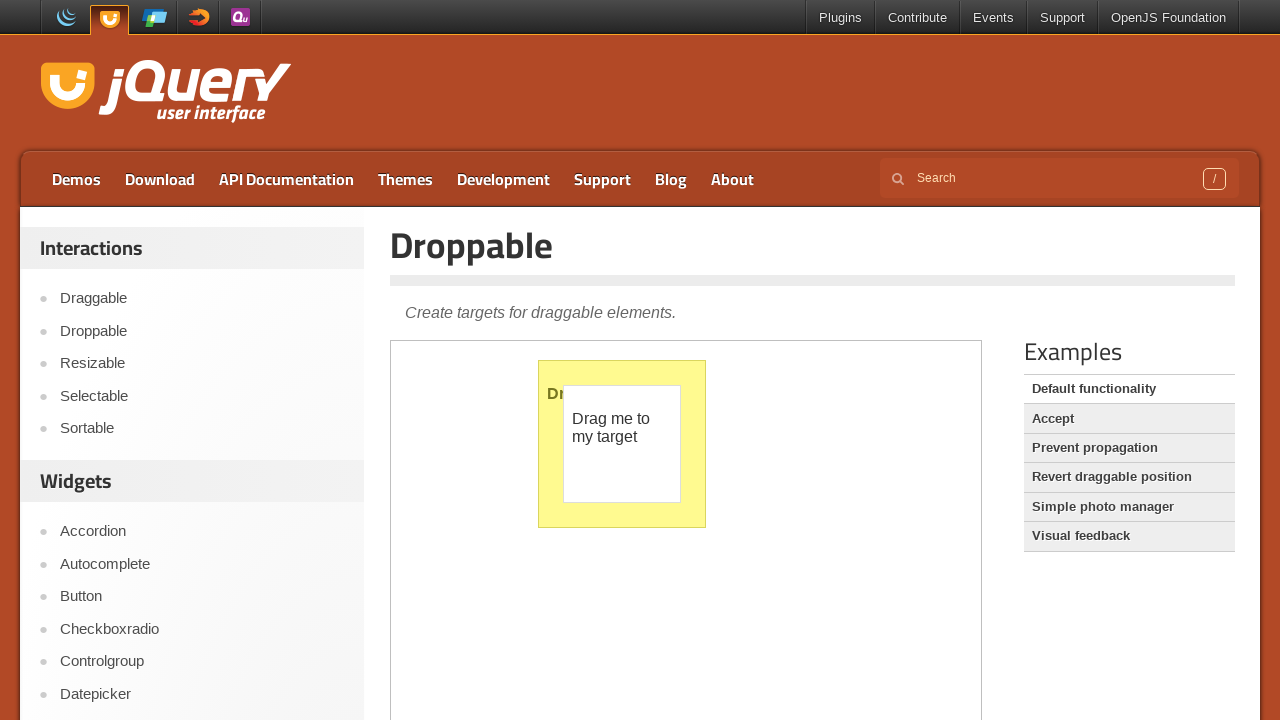

Clicked Accept link in main content at (1129, 419) on a:text('Accept')
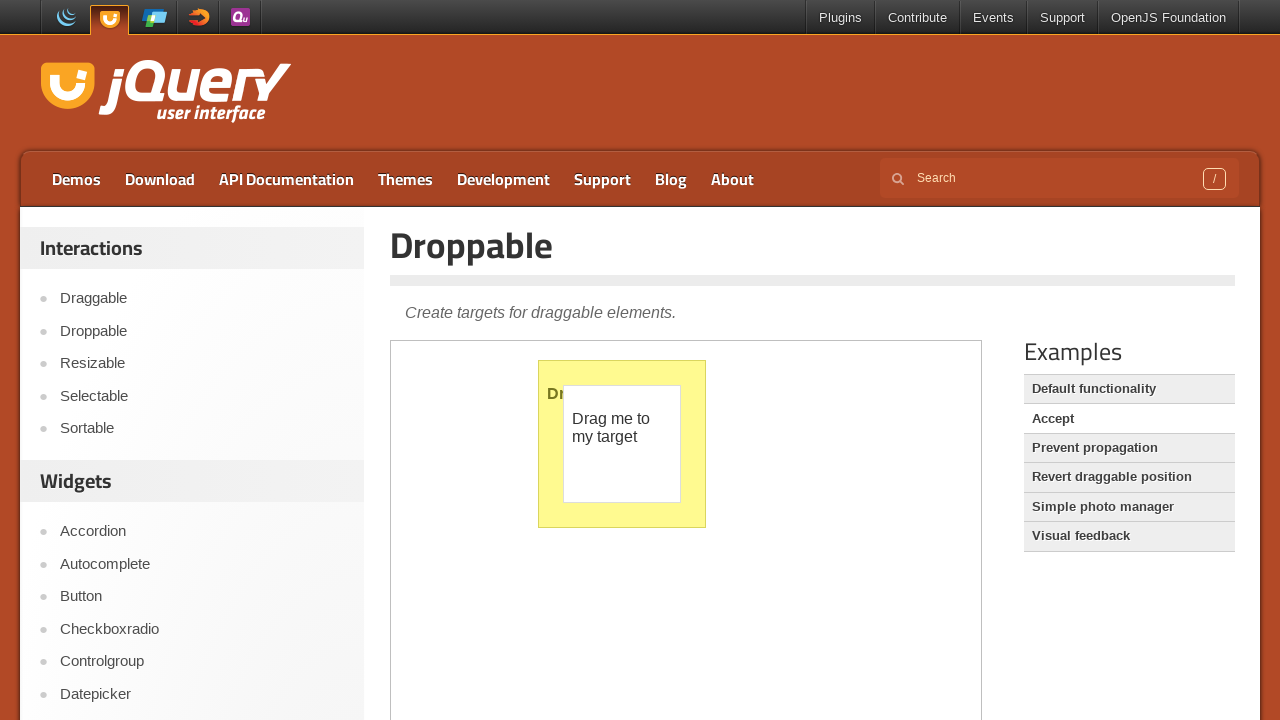

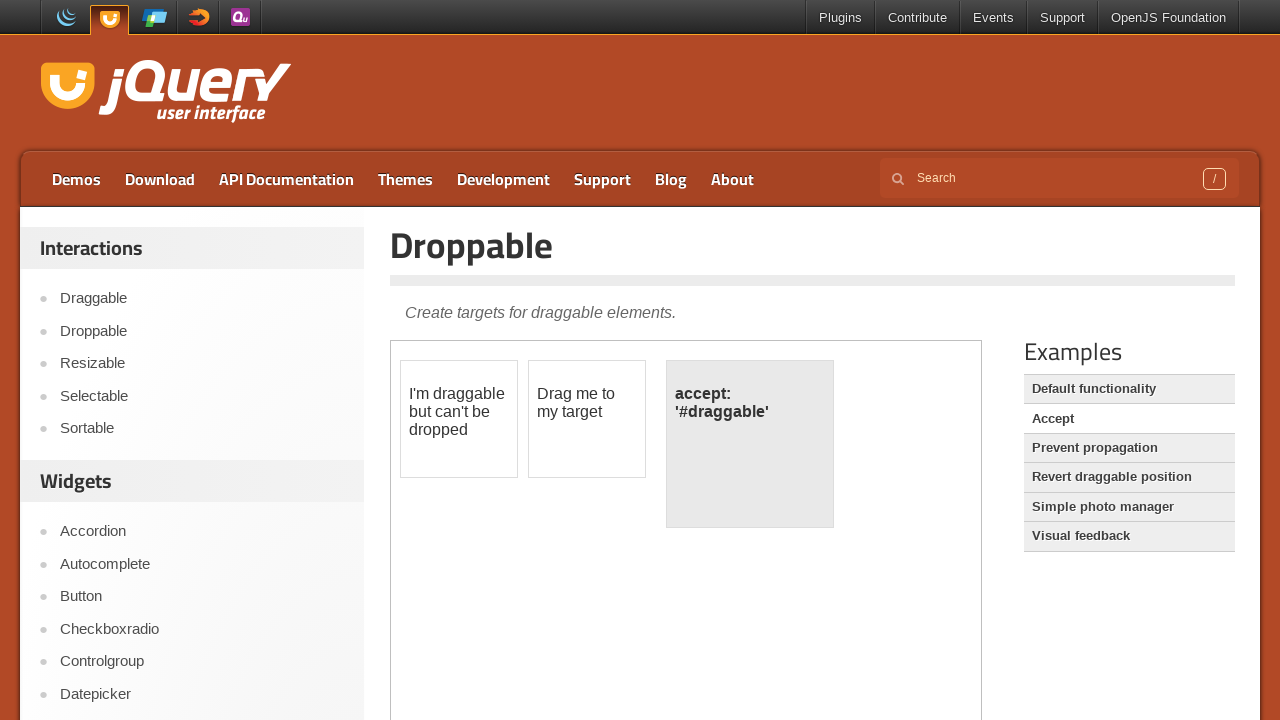